Tests window/tab switching functionality by opening a new tab, switching to it, performing actions, then switching back to the original tab

Starting URL: https://www.globalsqa.com/demo-site/frames-and-windows

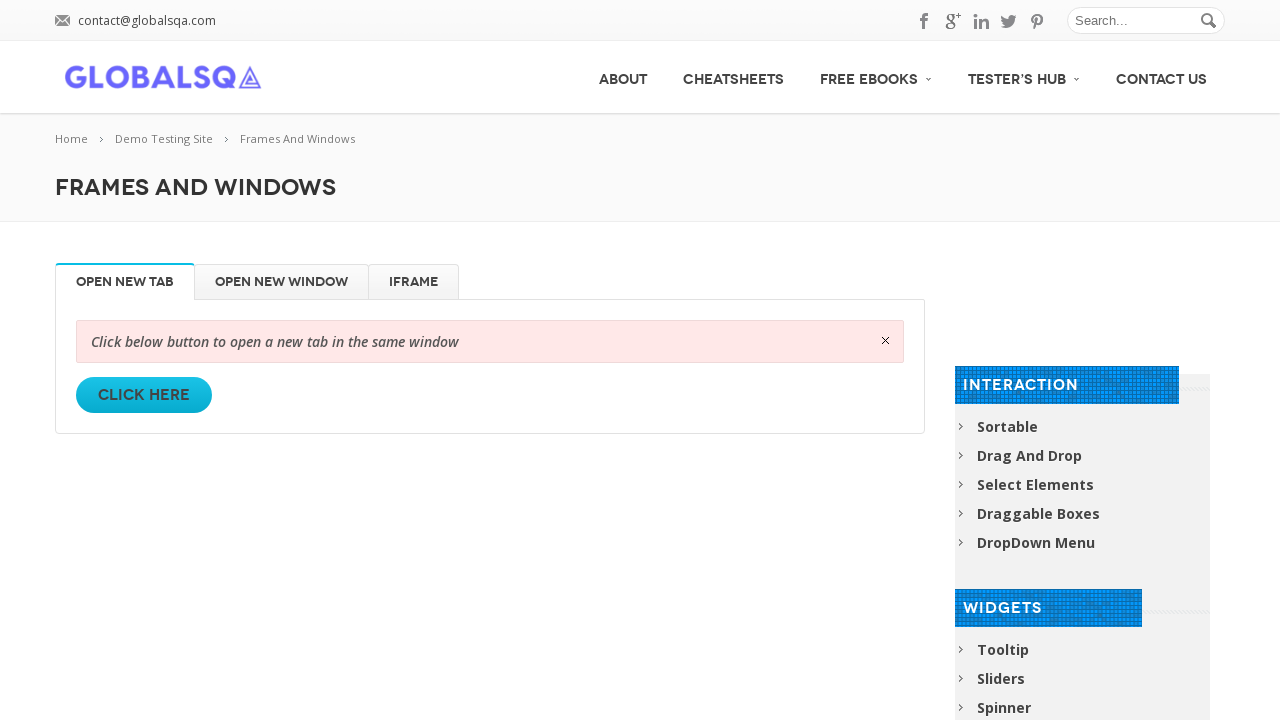

Clicked 'Click Here' link to open new tab at (144, 395) on text='Click Here'
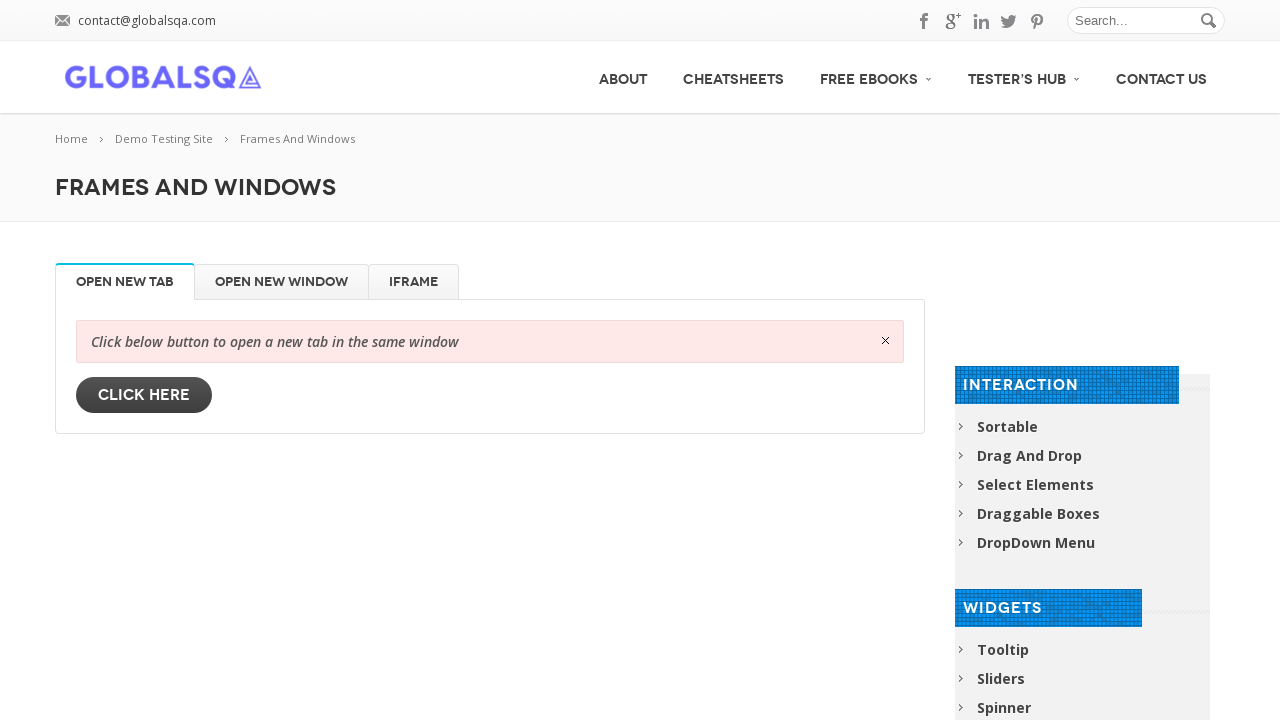

New tab opened and captured
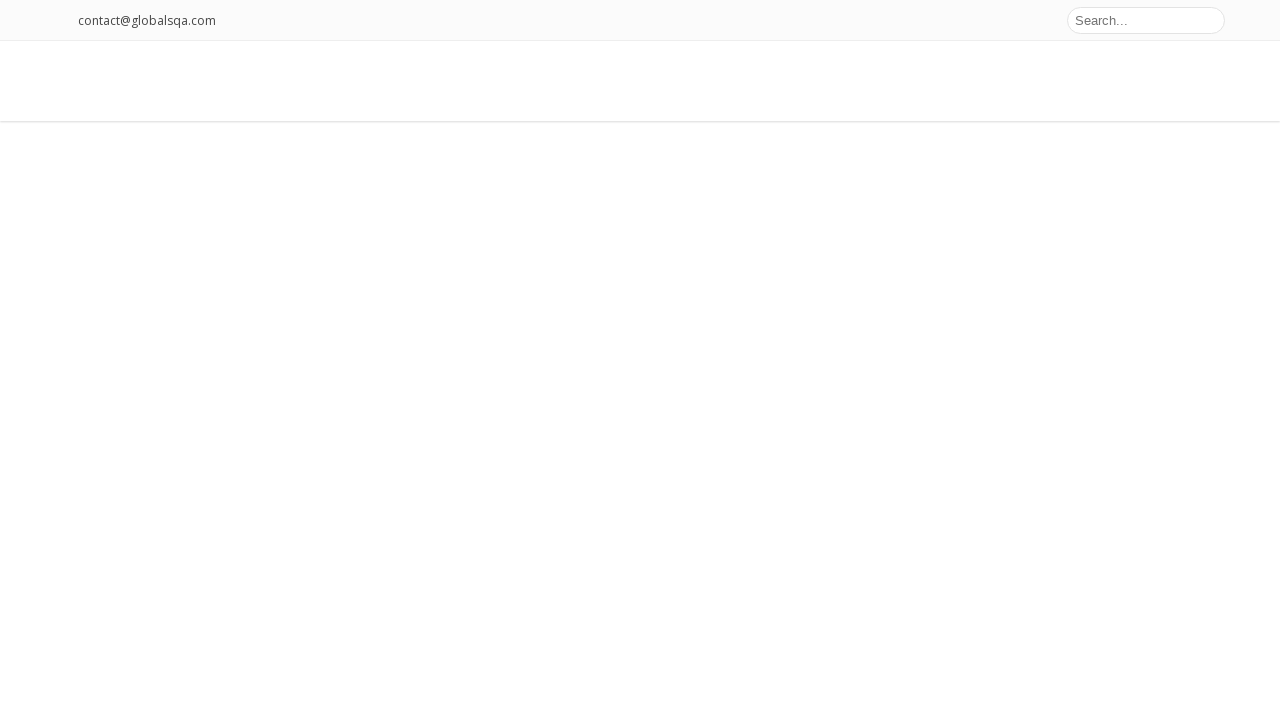

Clicked 'Home' link in new tab at (82, 147) on text='Home'
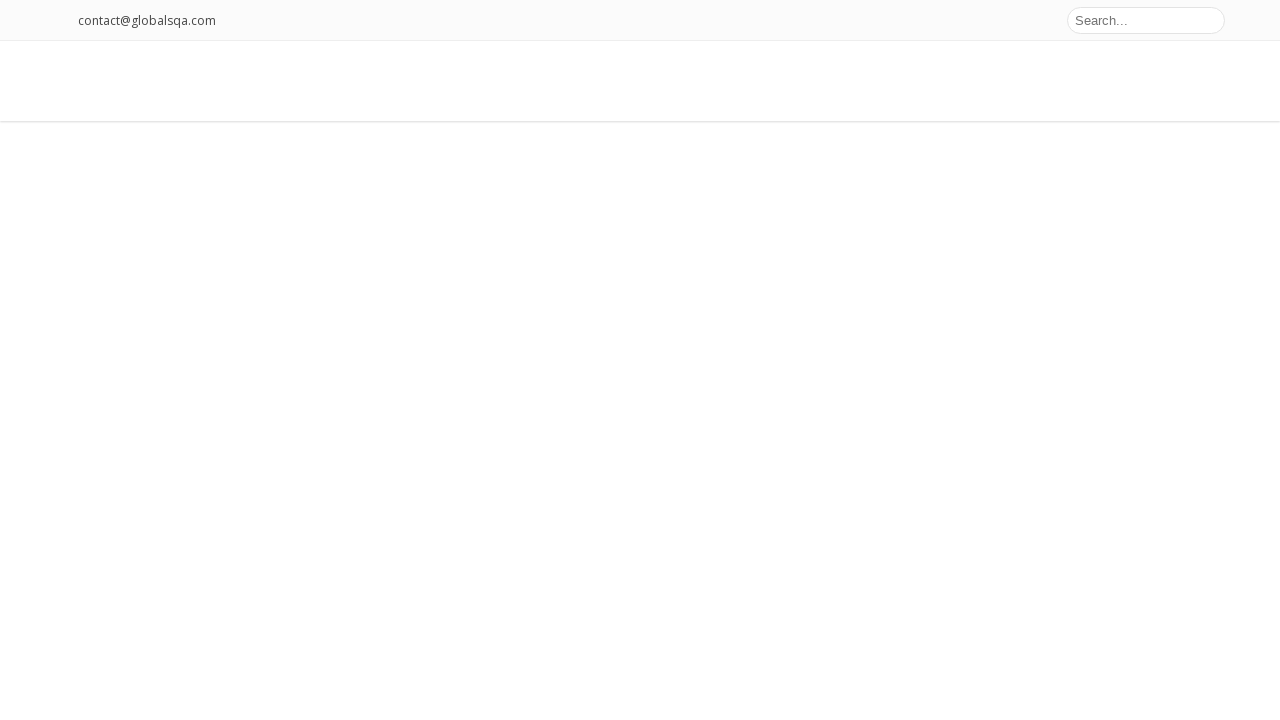

Closed new tab
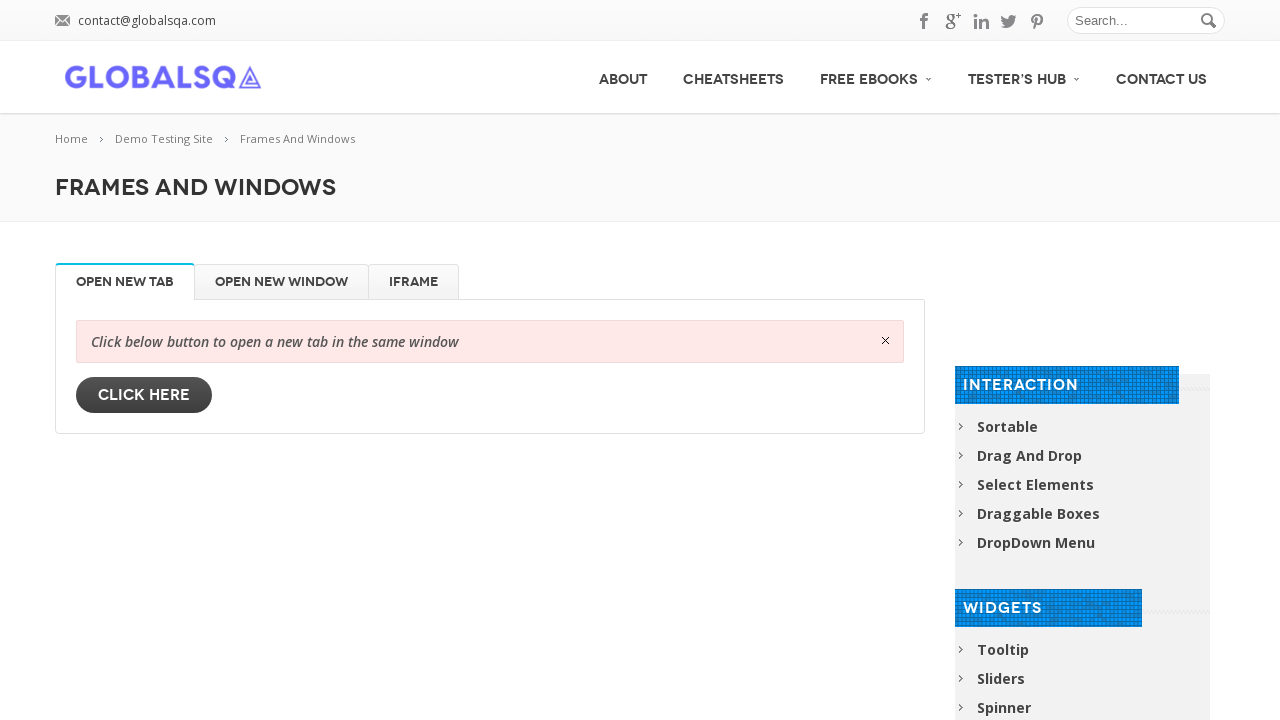

Clicked 'Home' link in original tab at (82, 139) on text='Home'
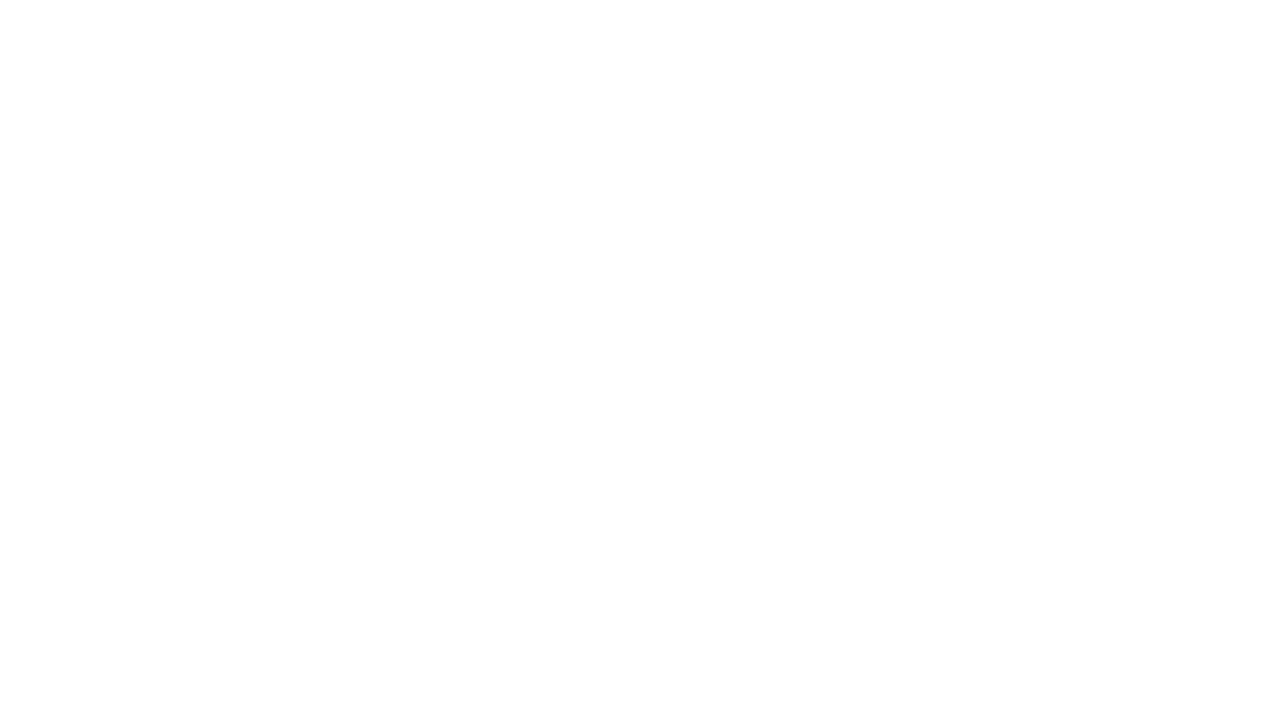

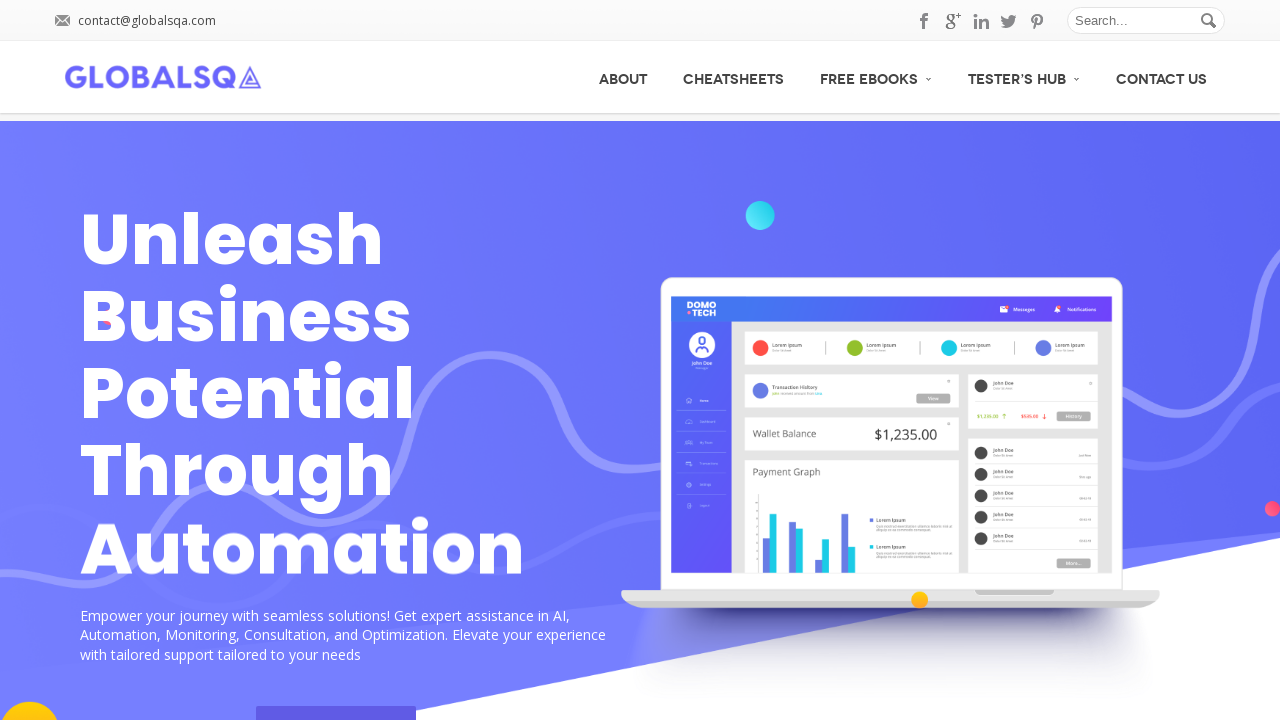